Tests adding a Samsung phone to cart by opening product in new tab, adding to cart, and verifying it appears in the cart page

Starting URL: https://www.demoblaze.com/index.html

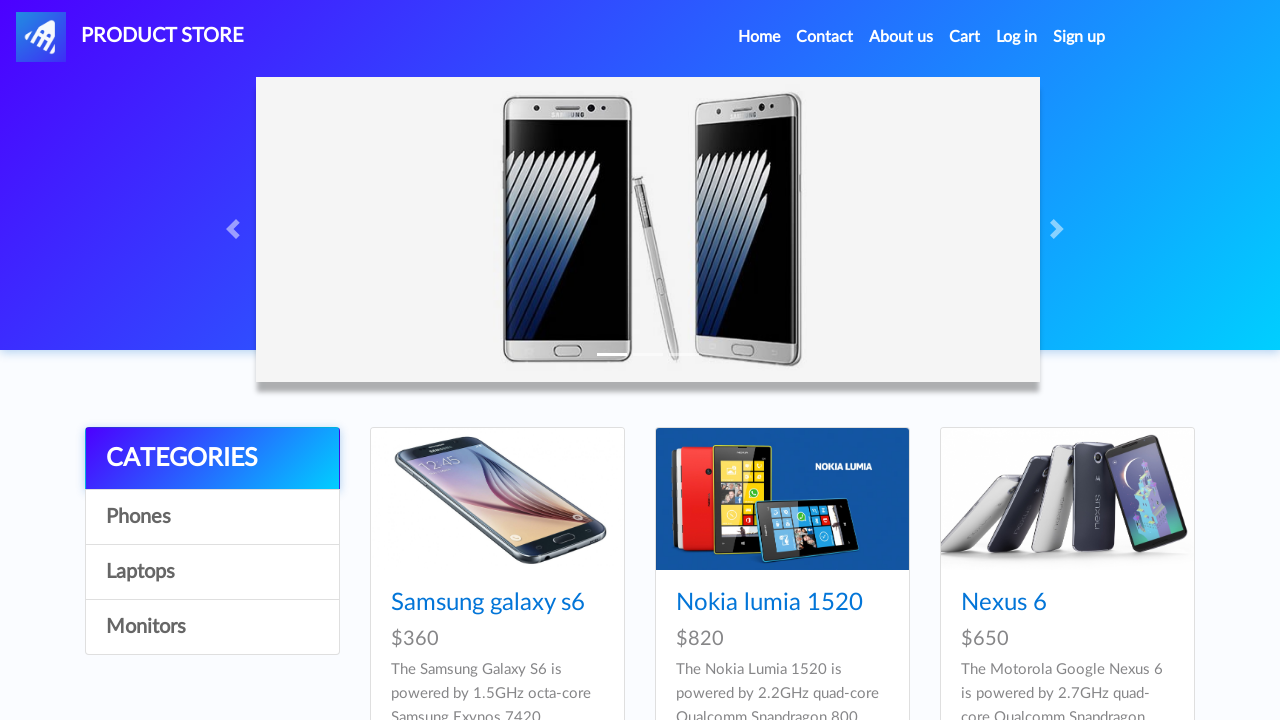

Samsung galaxy s6 product link is visible
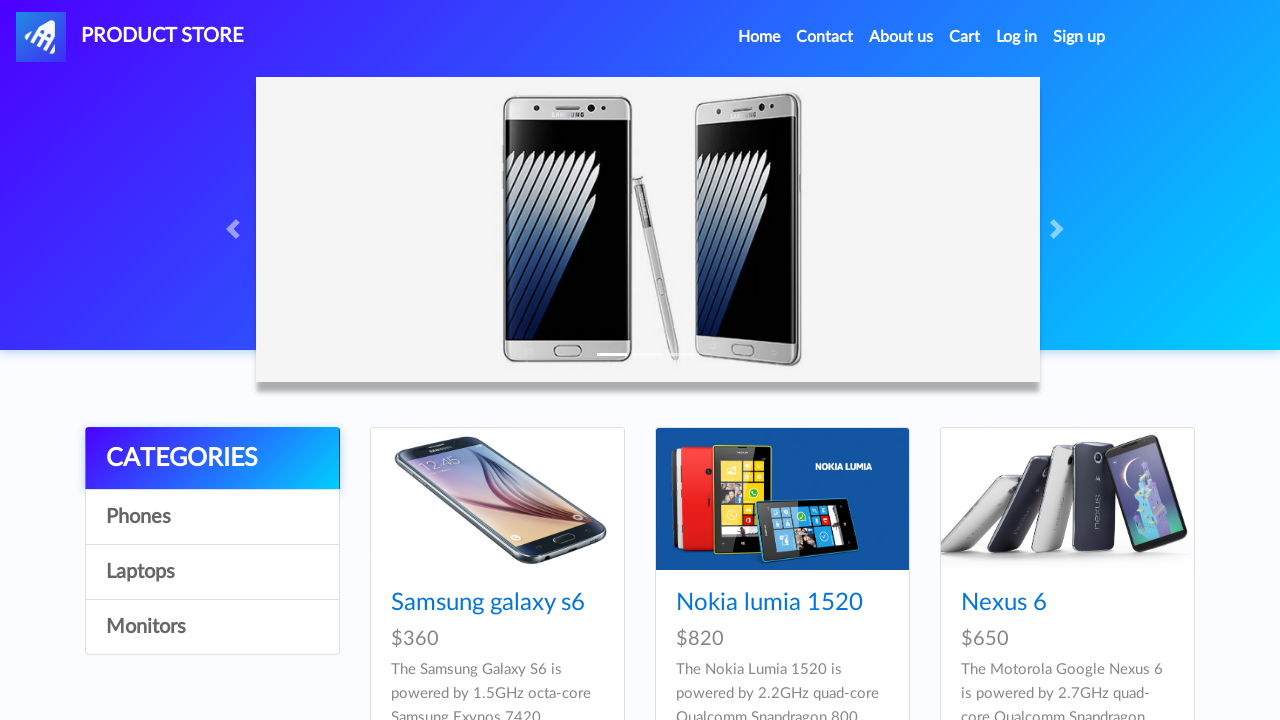

Pressed Control key down
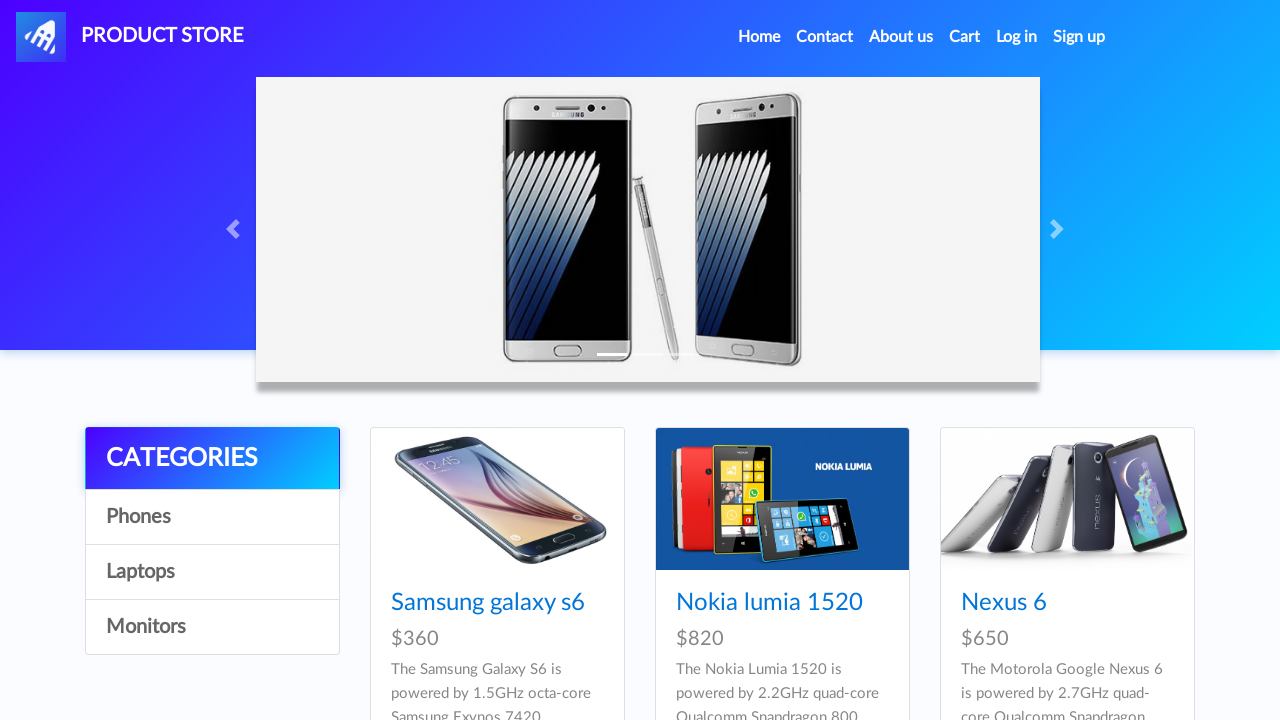

Clicked Samsung galaxy s6 with Control key held to open in new tab at (488, 603) on text="Samsung galaxy s6"
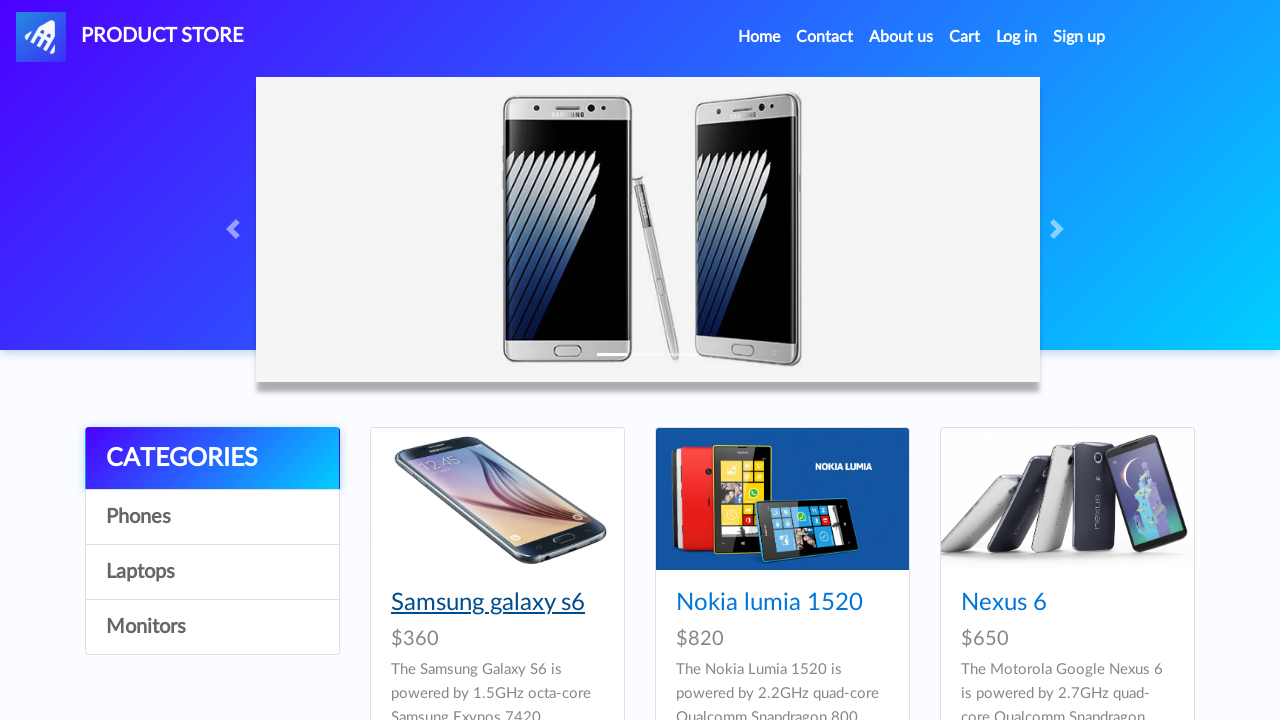

Released Control key
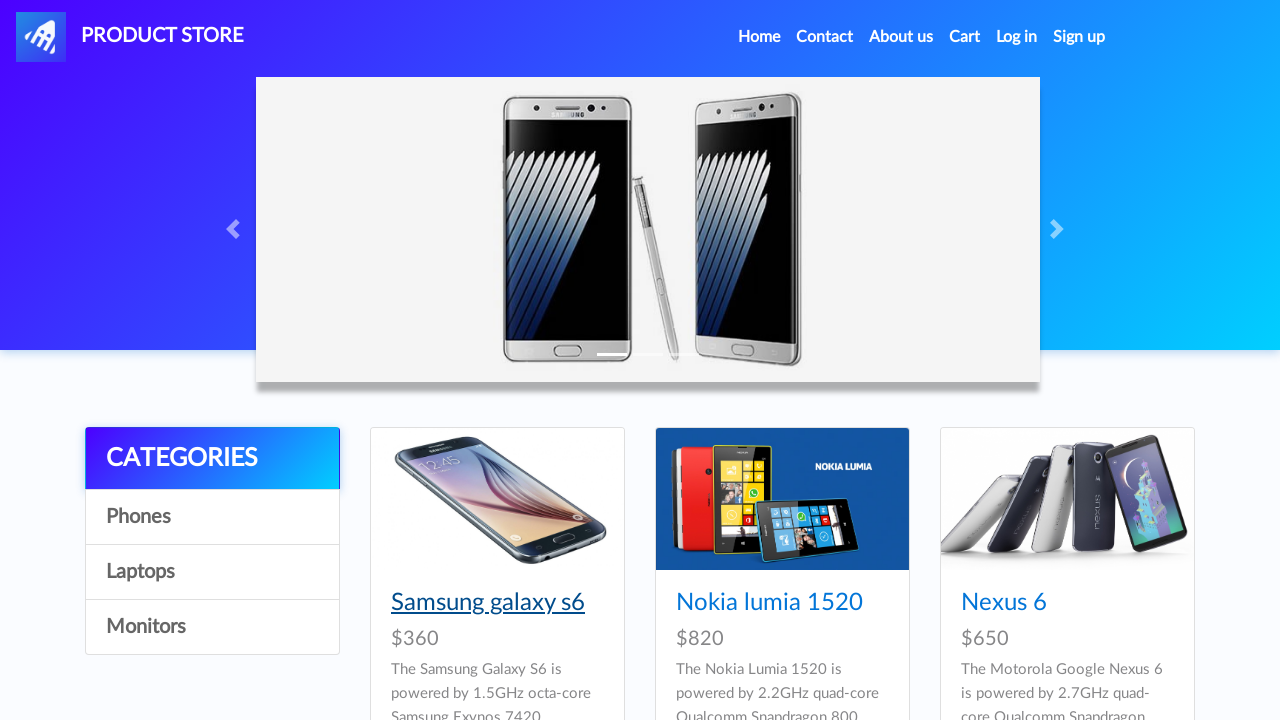

Switched to newly opened product tab
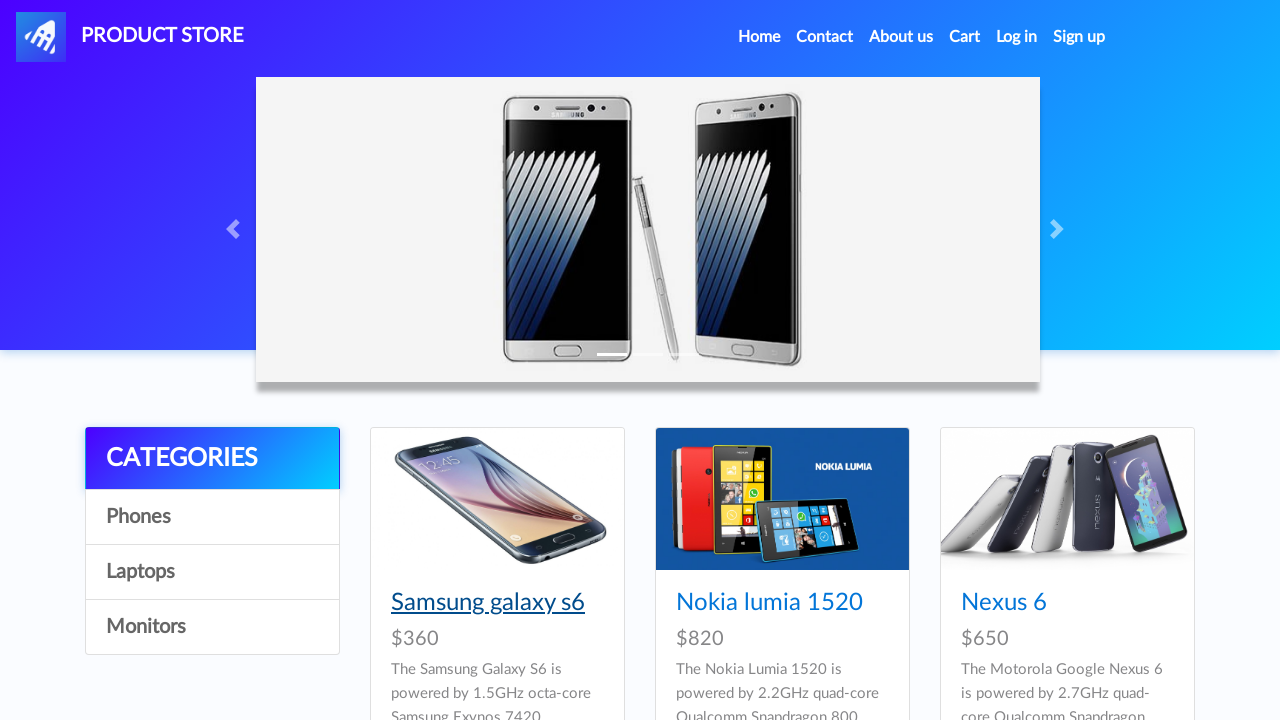

Add to cart button is visible on product page
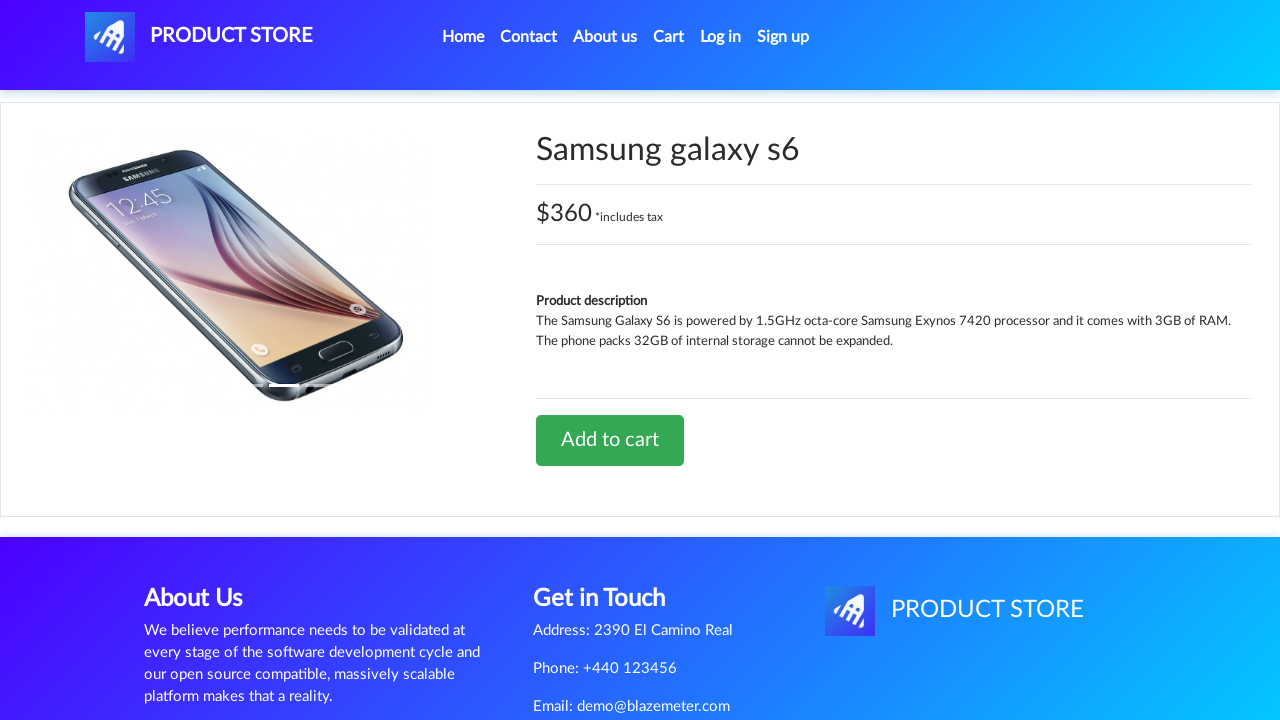

Clicked Add to cart button for Samsung galaxy s6 at (610, 440) on text="Add to cart"
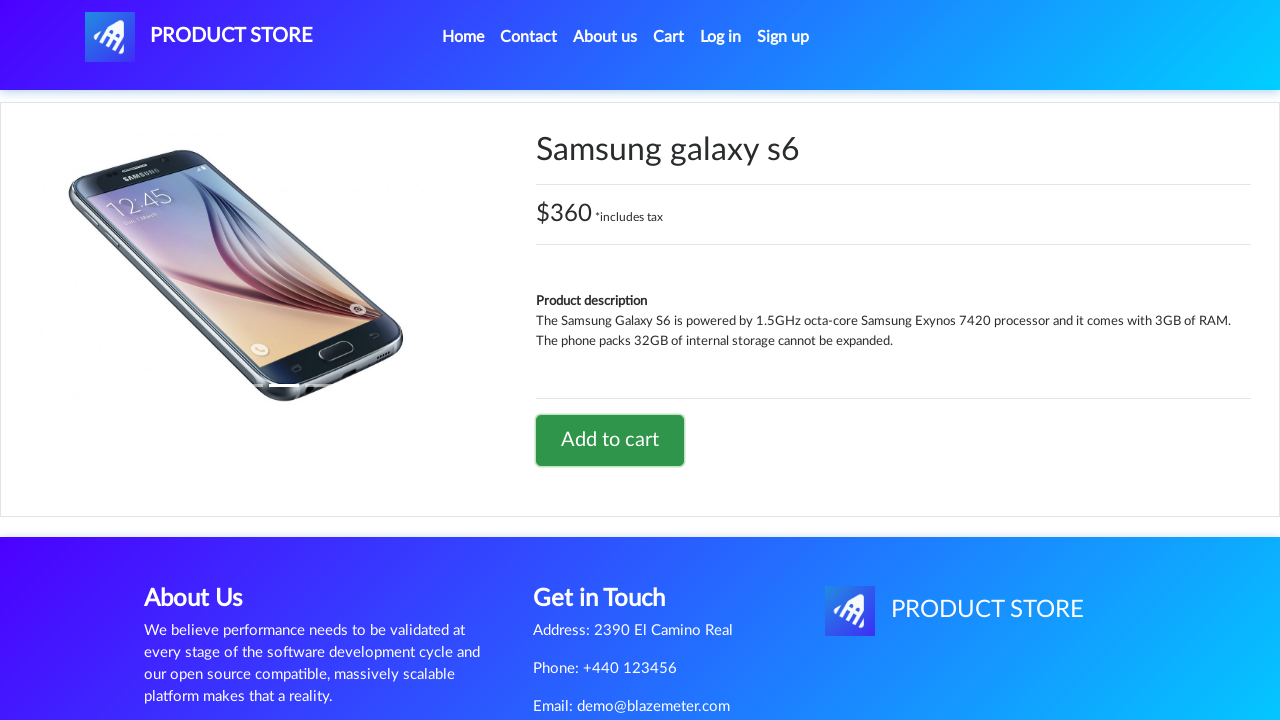

Set up handler to accept alert dialogs
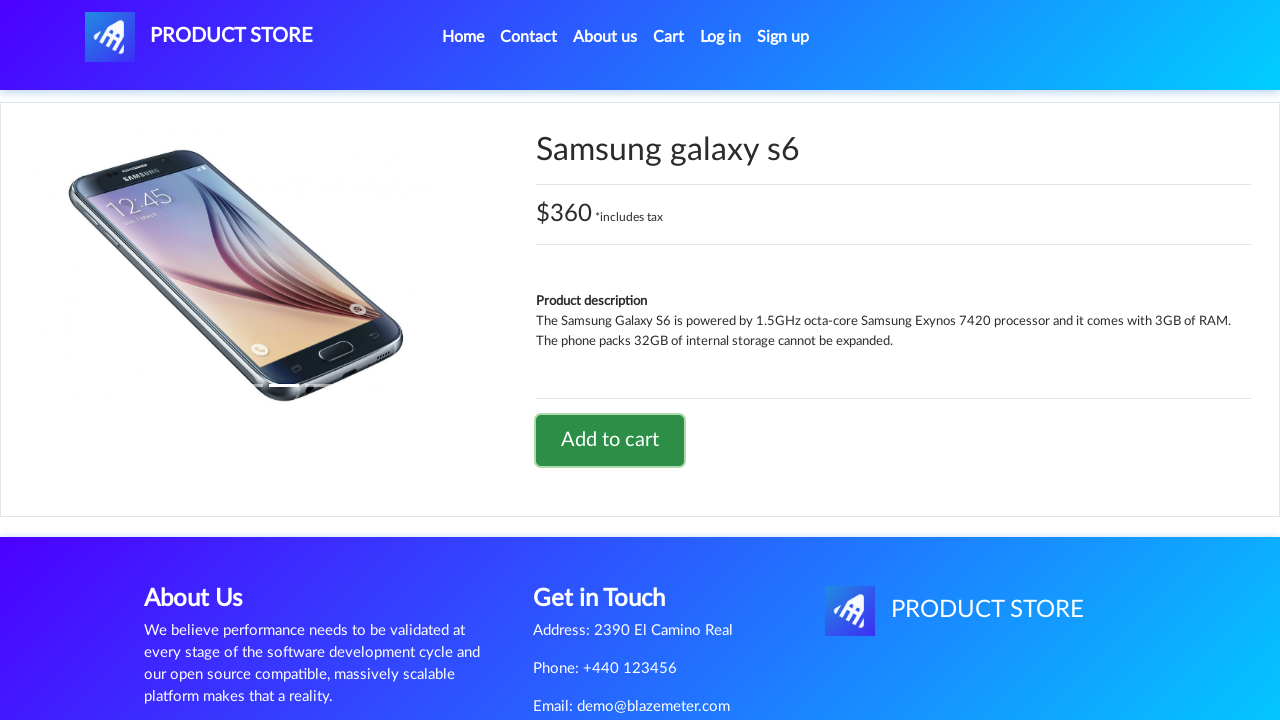

Closed product tab
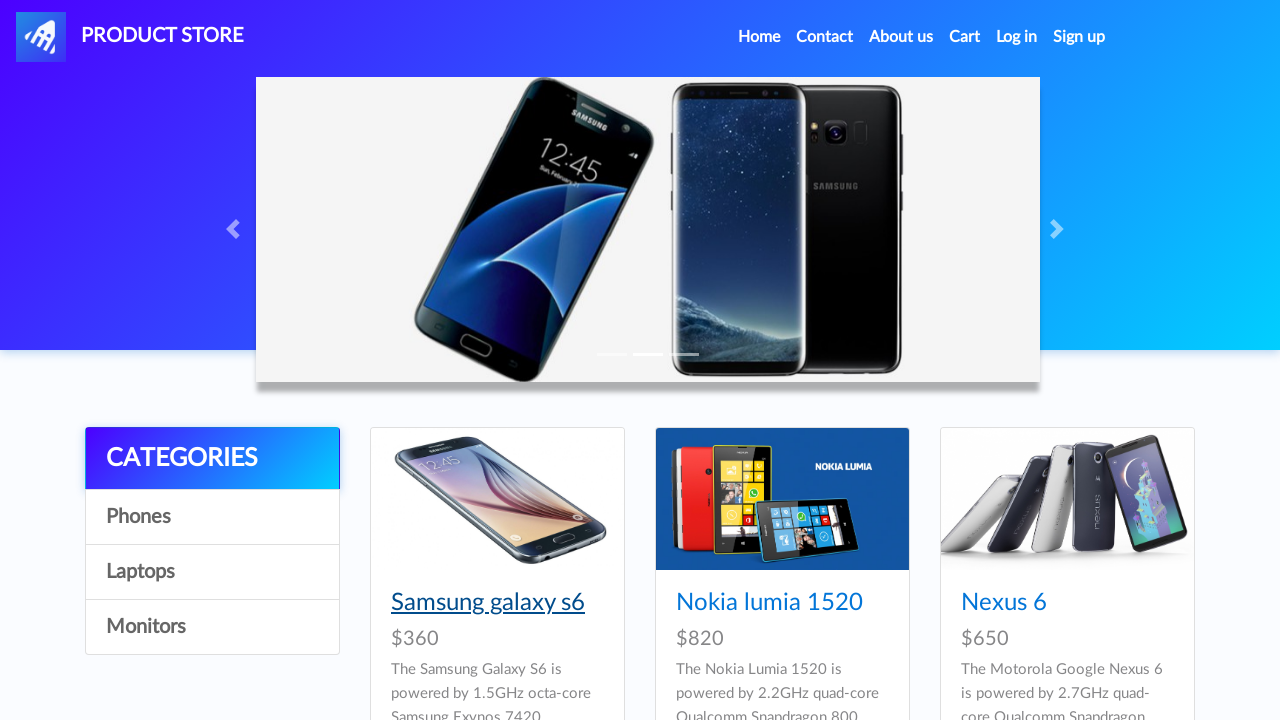

Clicked cart button to navigate to cart page at (965, 37) on #cartur
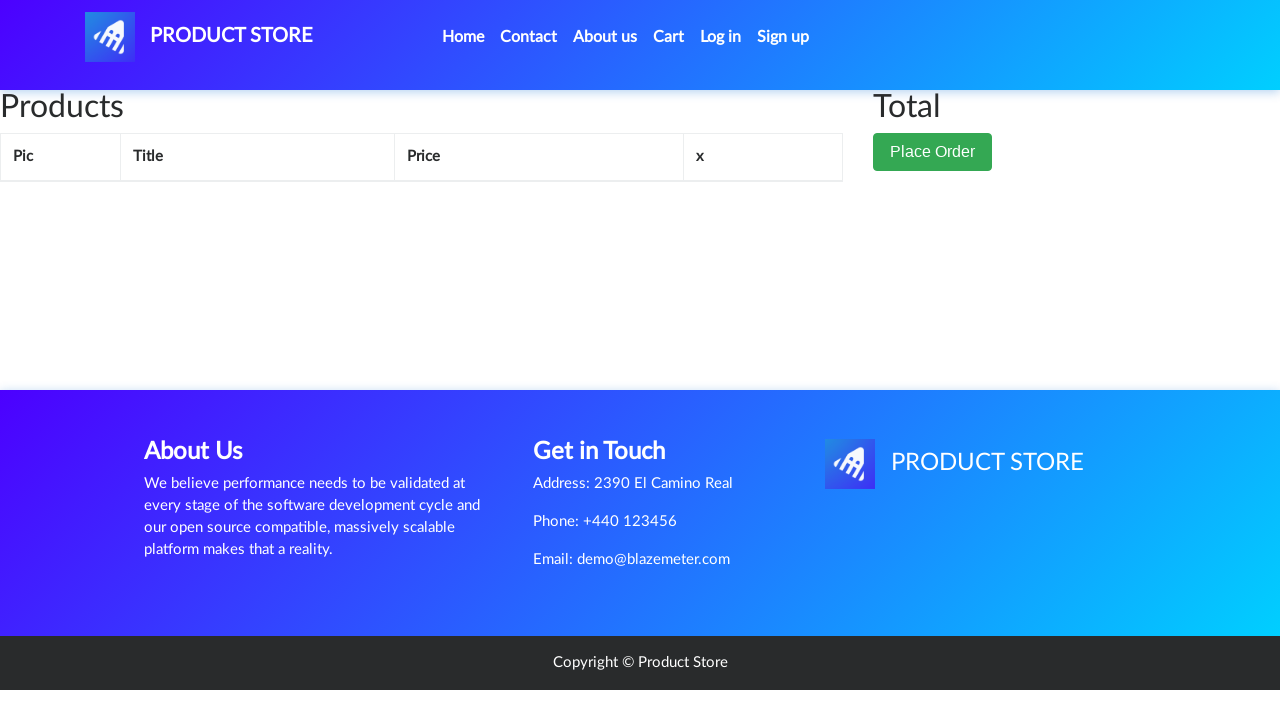

Samsung galaxy s6 is visible in cart, confirming successful addition
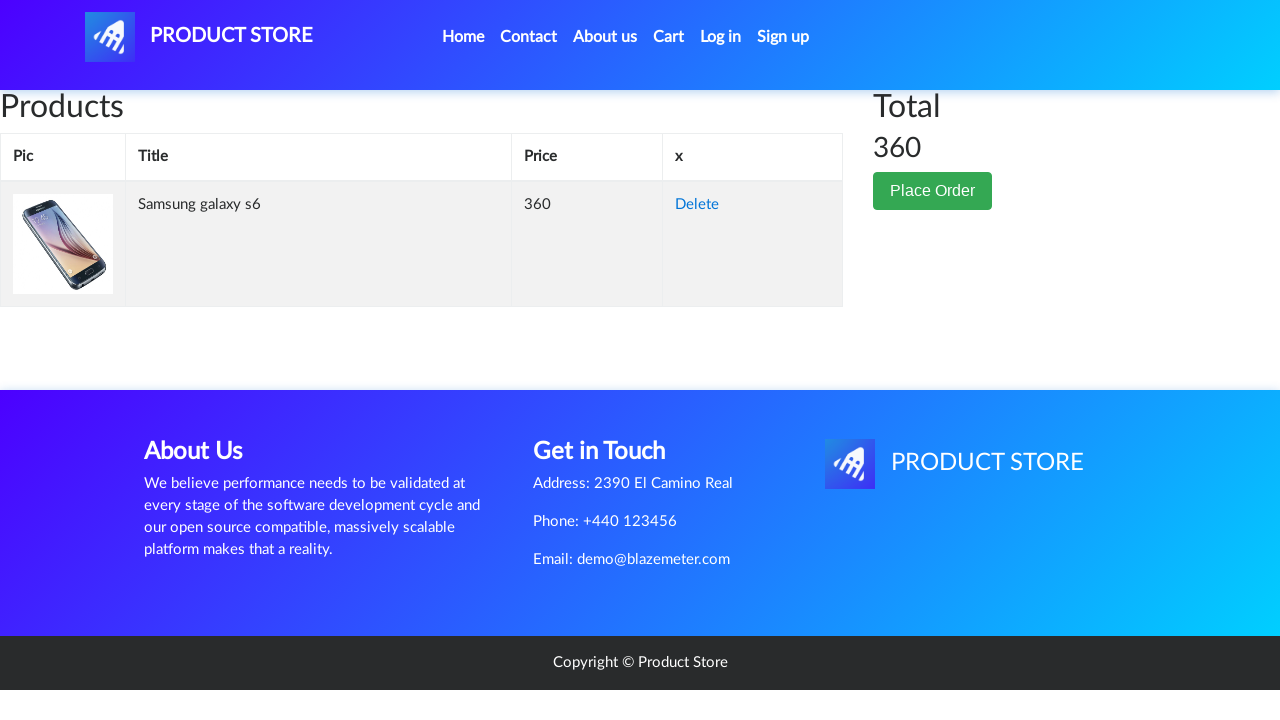

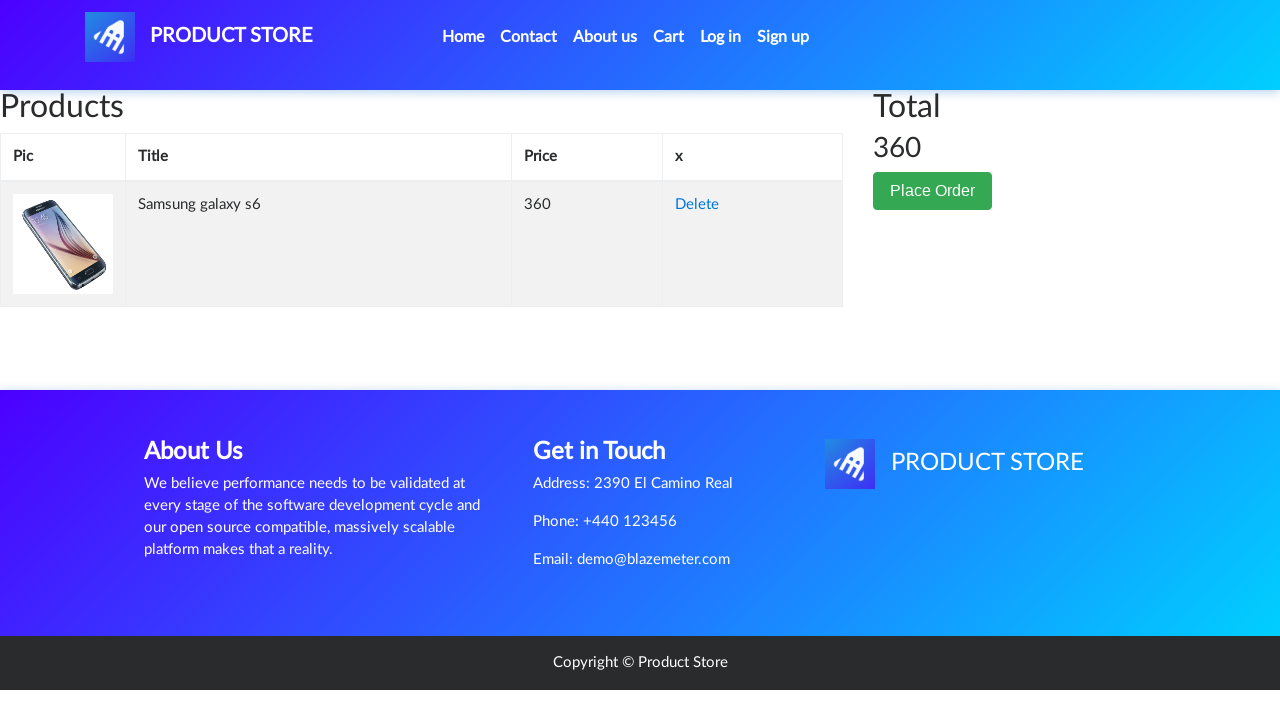